Tests horizontal slider by moving it to the maximum position and verifying the output

Starting URL: https://the-internet.herokuapp.com/horizontal_slider

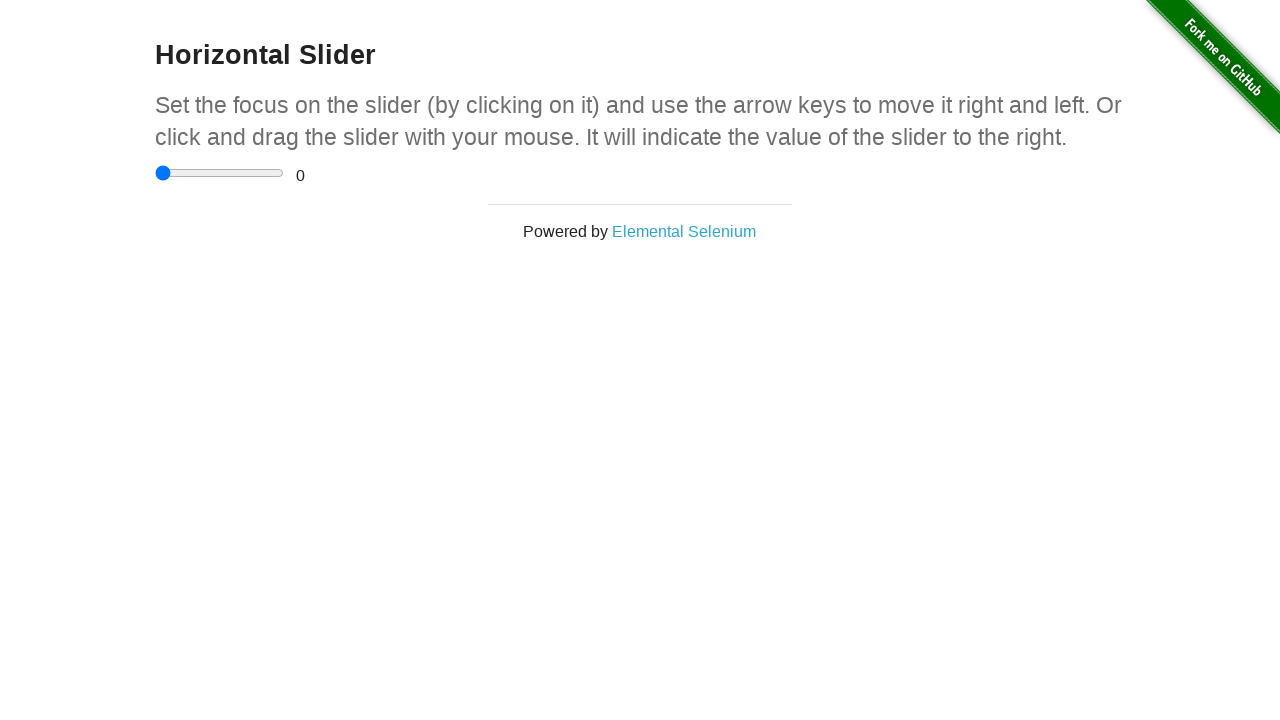

Located the horizontal slider input element
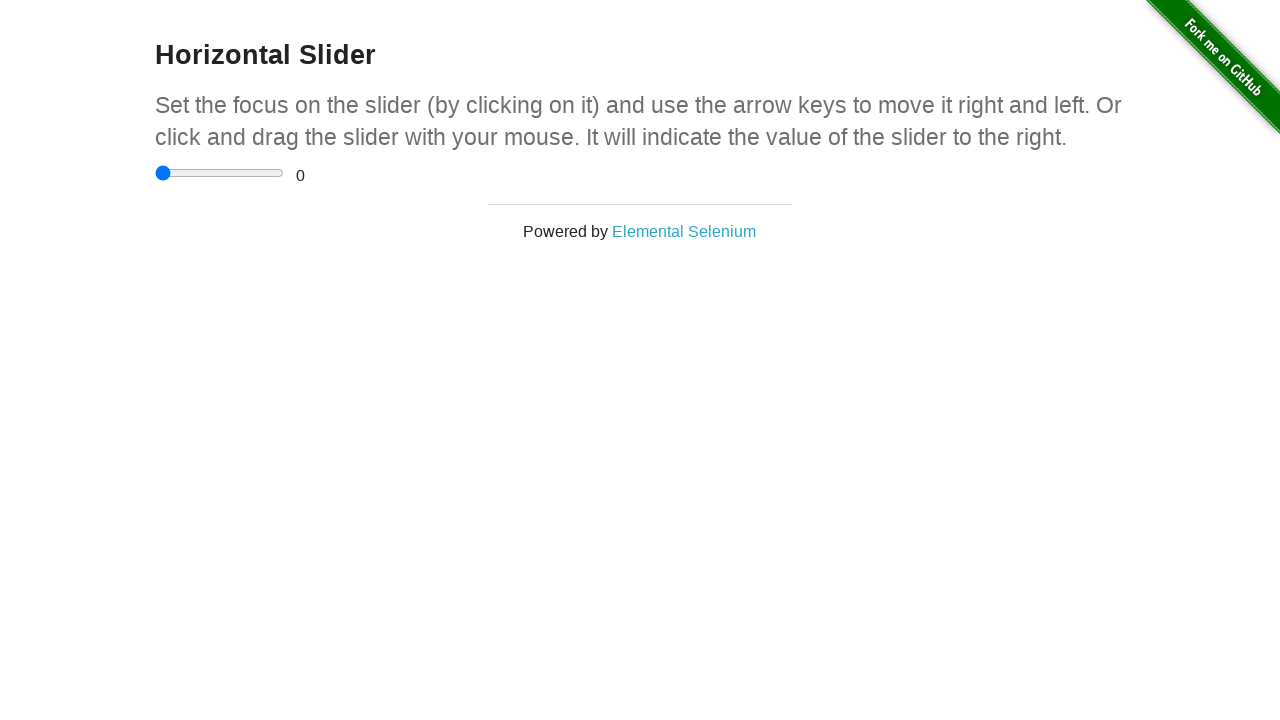

Located the range output display element
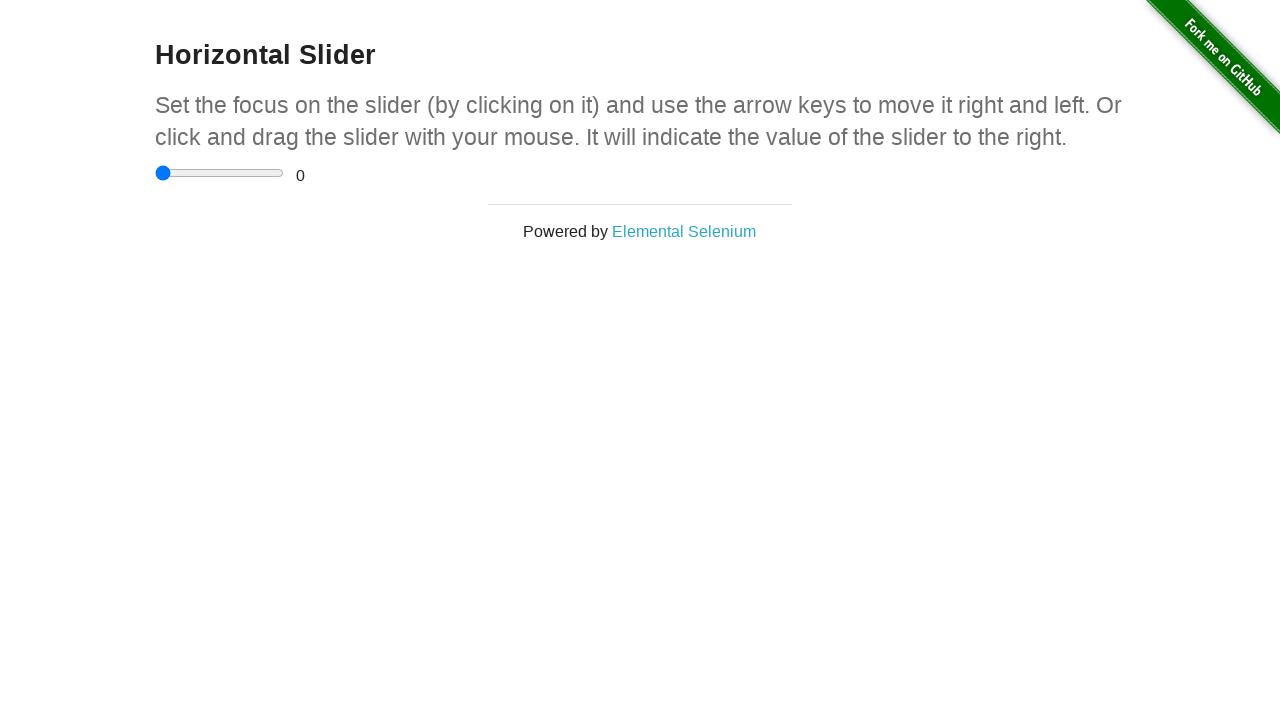

Dragged slider to maximum position at (160, 165)
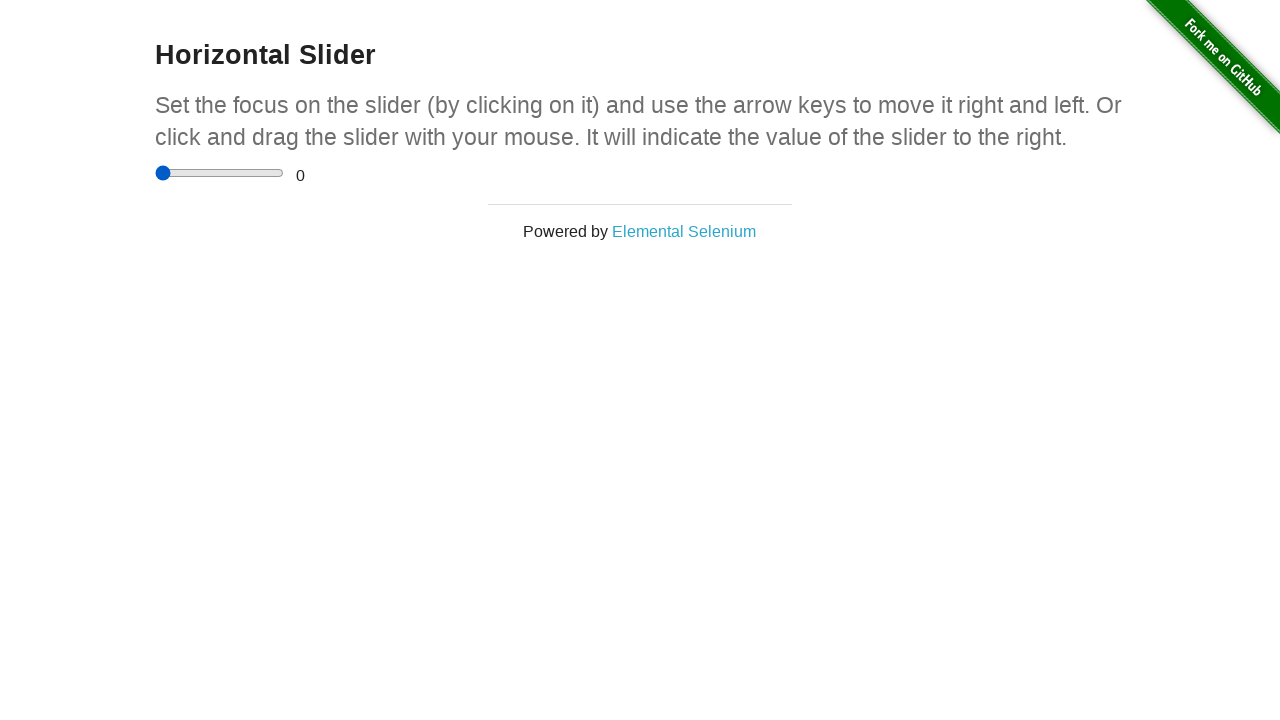

Verified slider is visible
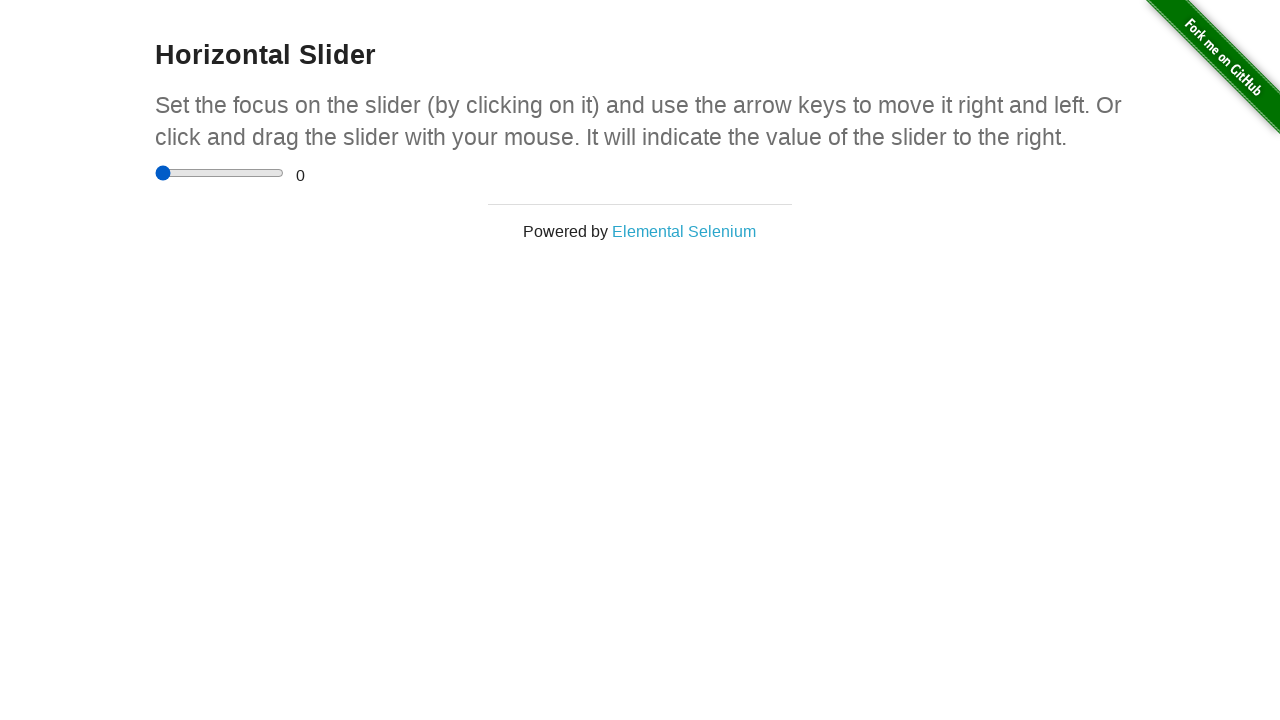

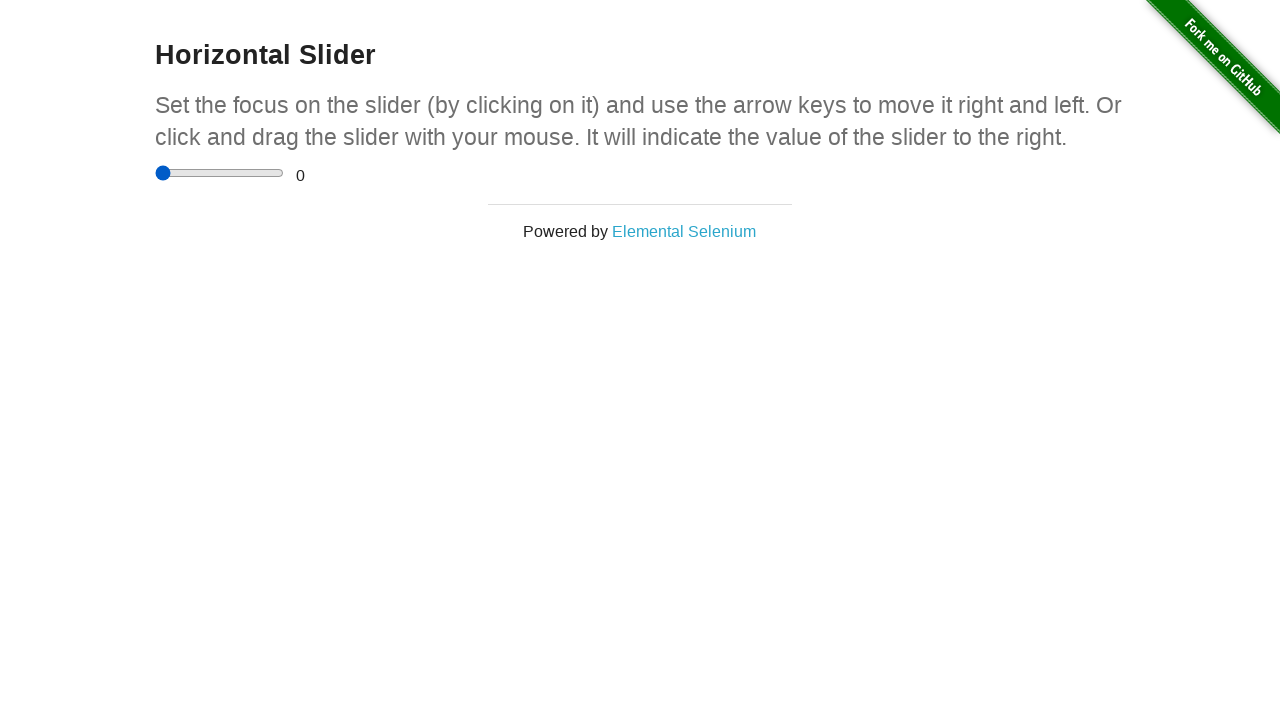